Tests that the Due column in table 2 (with helpful markup/class attributes) sorts correctly in ascending order by clicking the column header

Starting URL: http://the-internet.herokuapp.com/tables

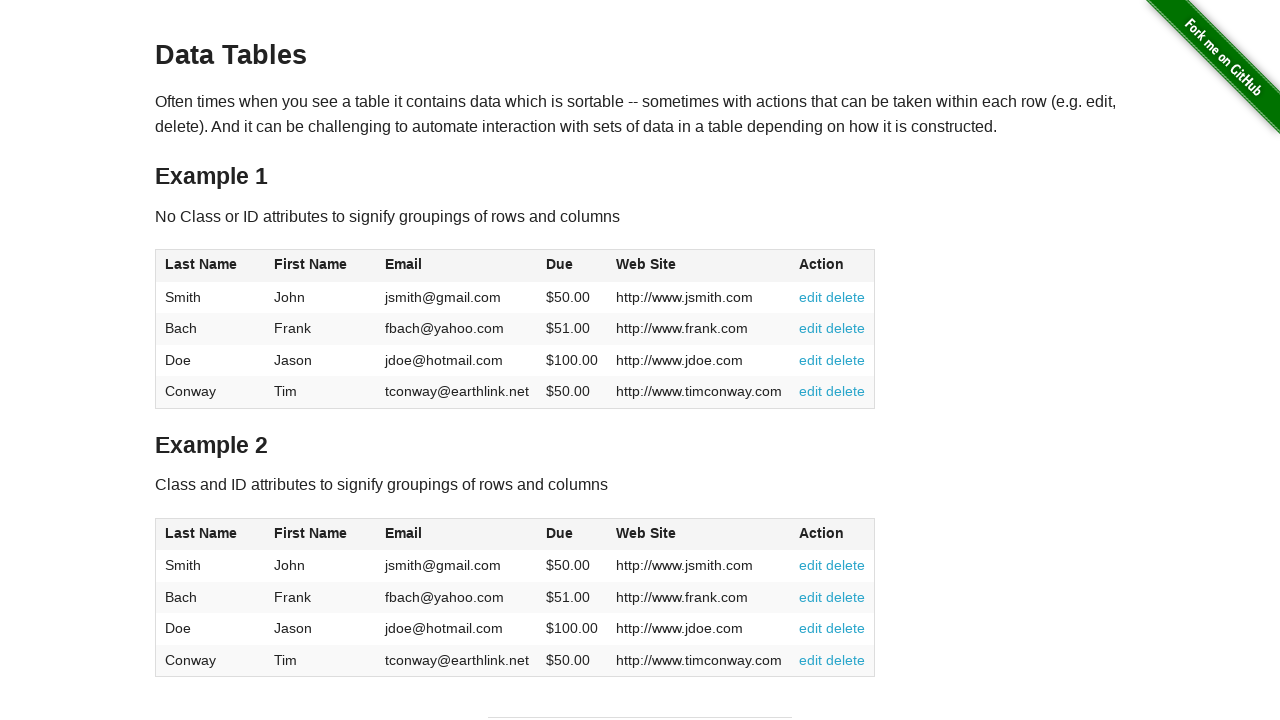

Clicked Due column header in table 2 to sort at (560, 533) on #table2 thead .dues
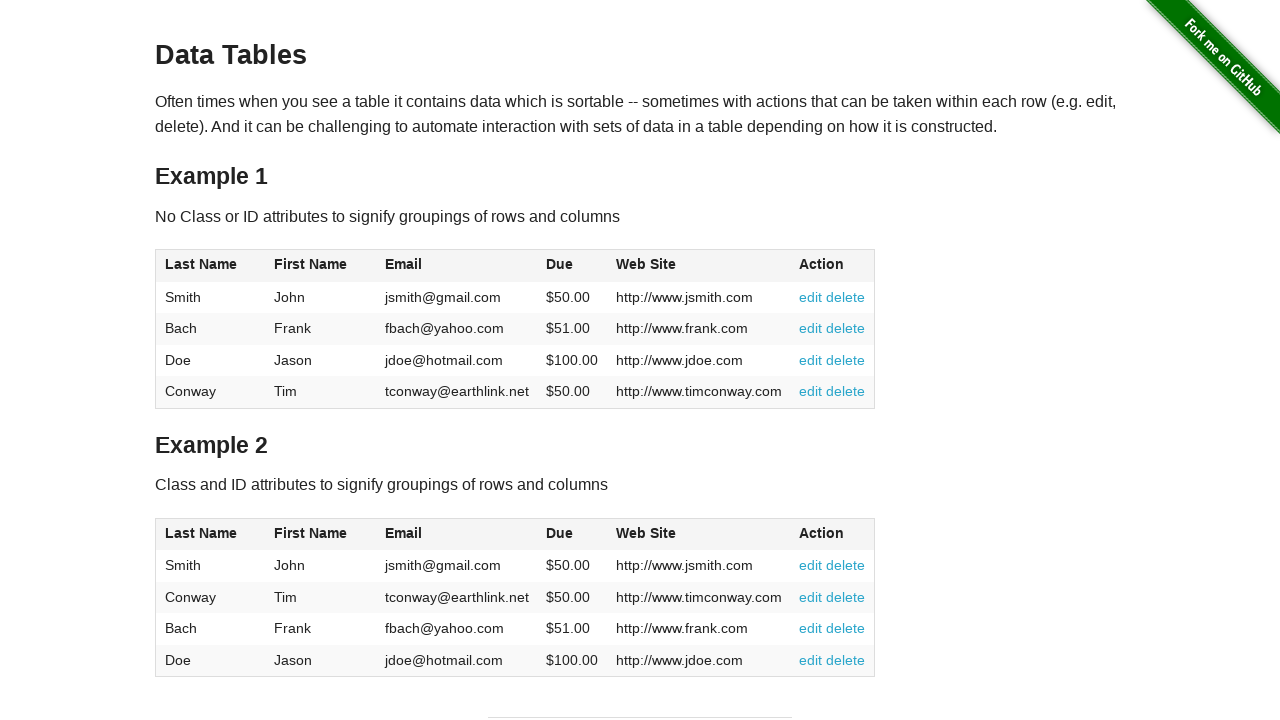

Table 2 body dues cells loaded and sorted in ascending order
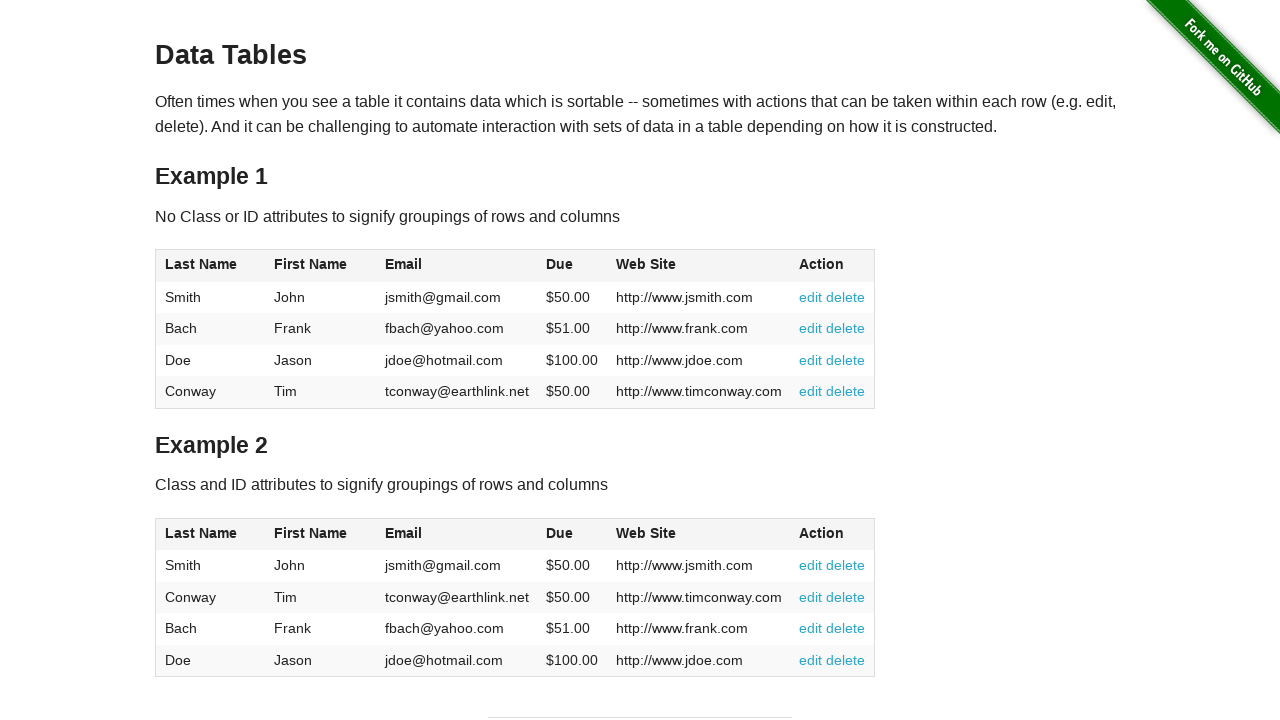

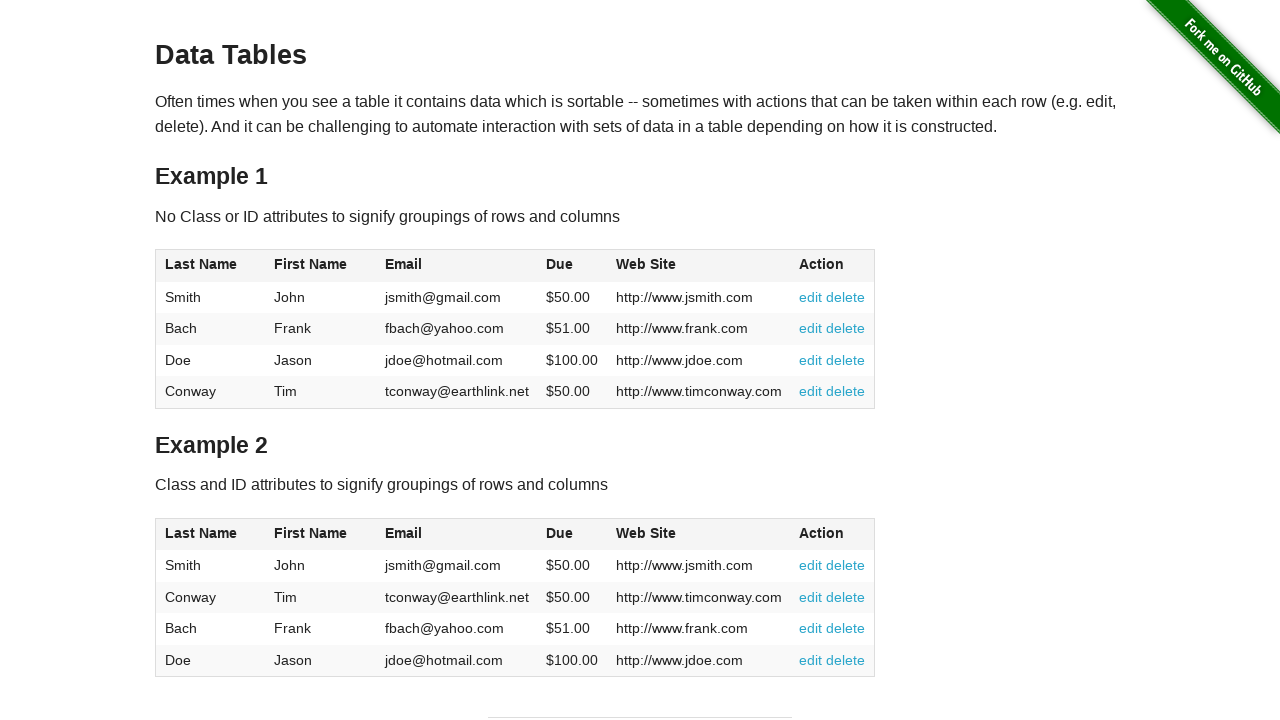